Tests iframe interaction using Playwright's frame locator by filling a search bar inside an iframe, verifying the value, reloading the page, and confirming the value is cleared

Starting URL: https://demo.automationtesting.in/Frames.html

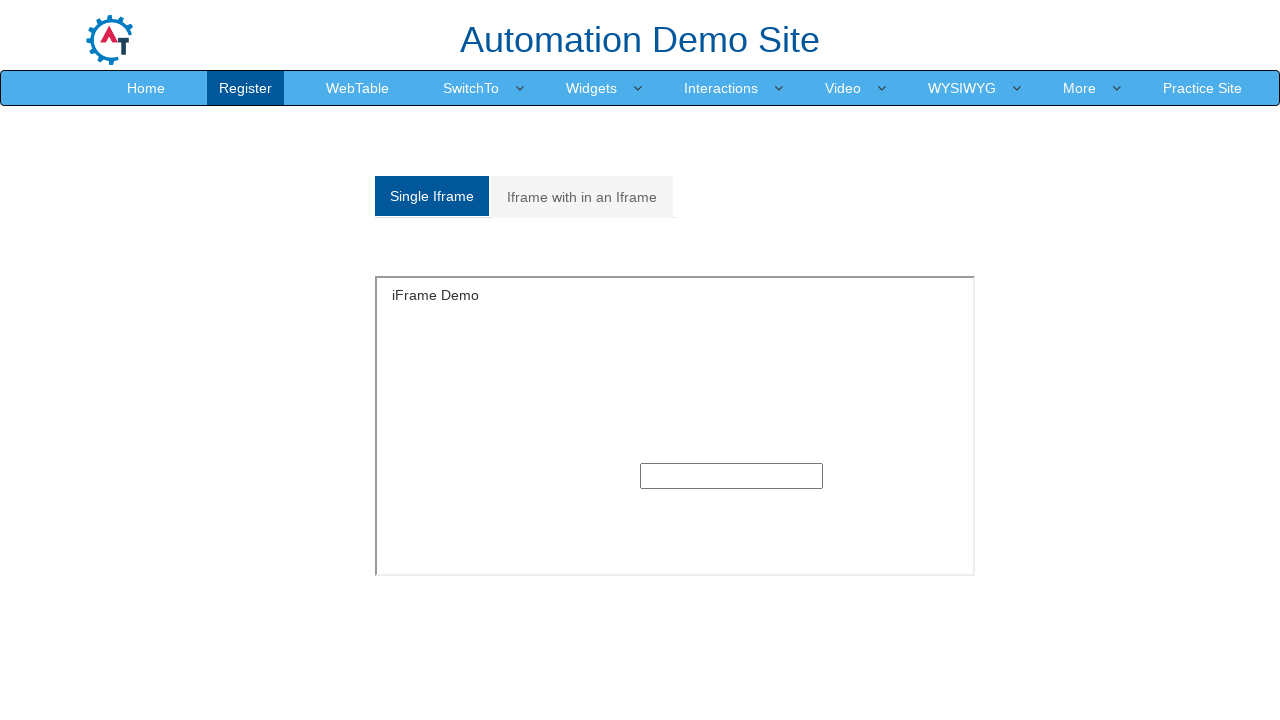

Verified page title contains 'Frames'
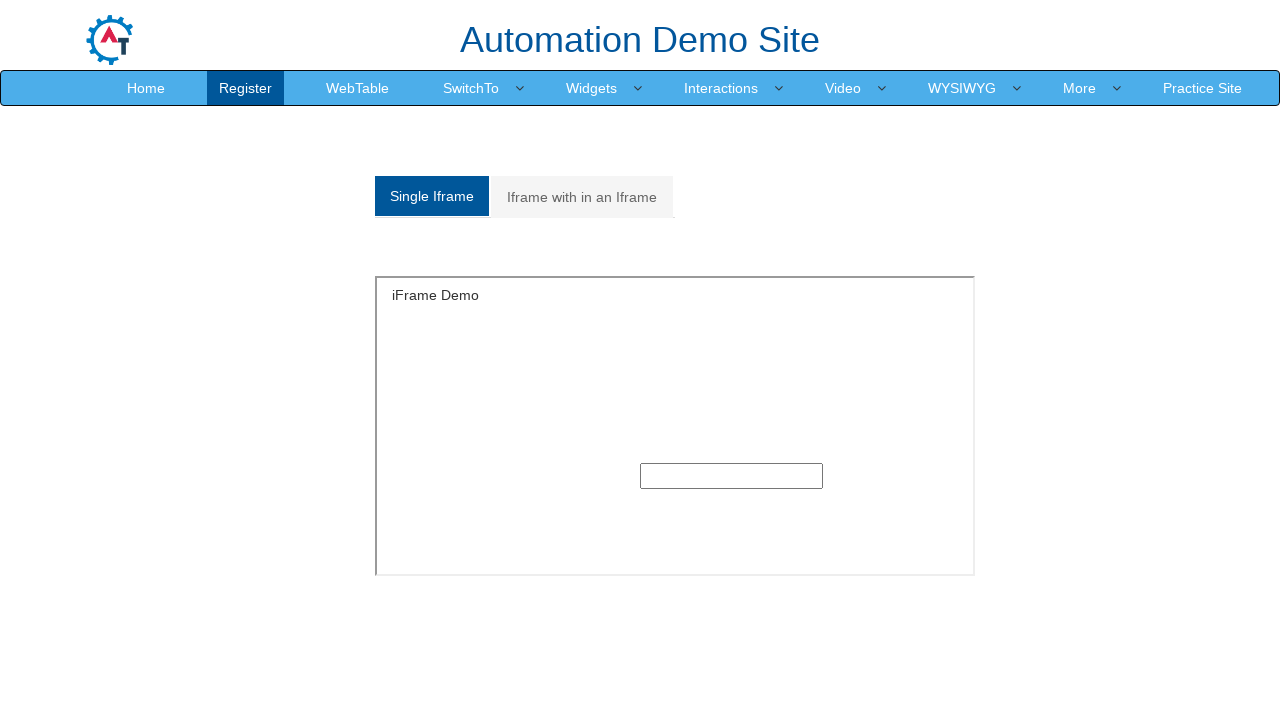

Located iframe using frame locator
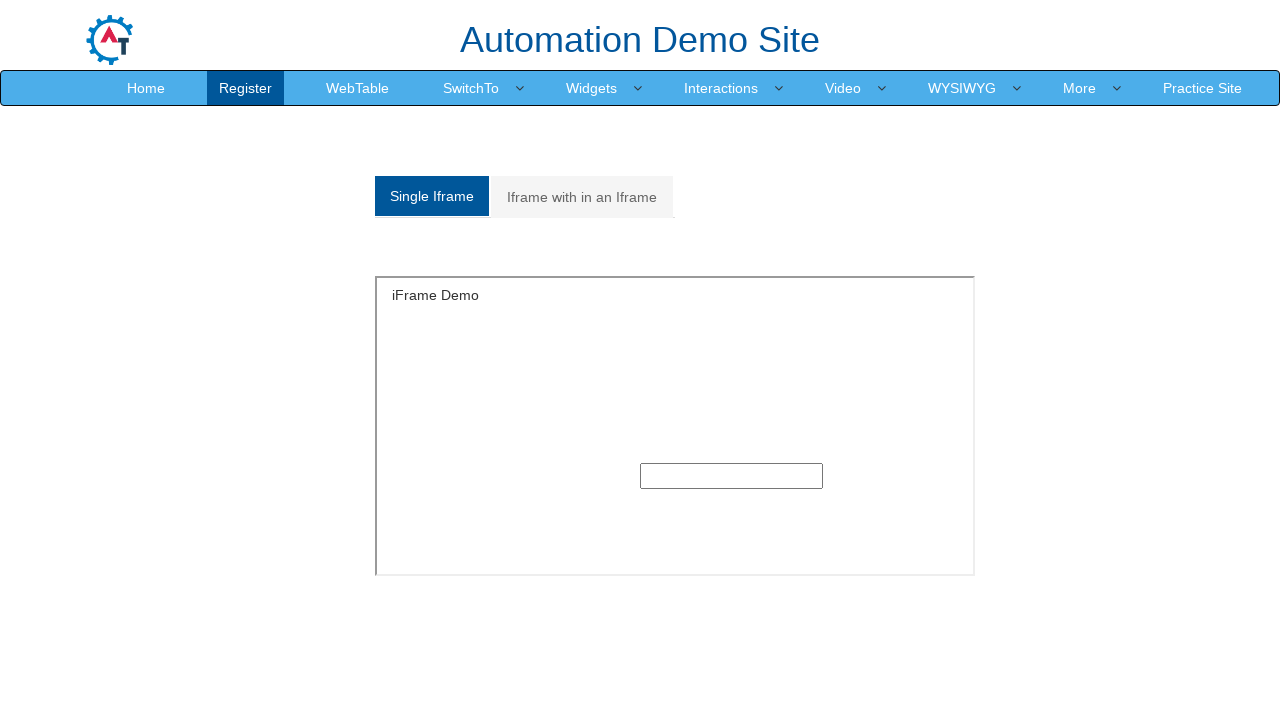

Located search bar input field inside iframe
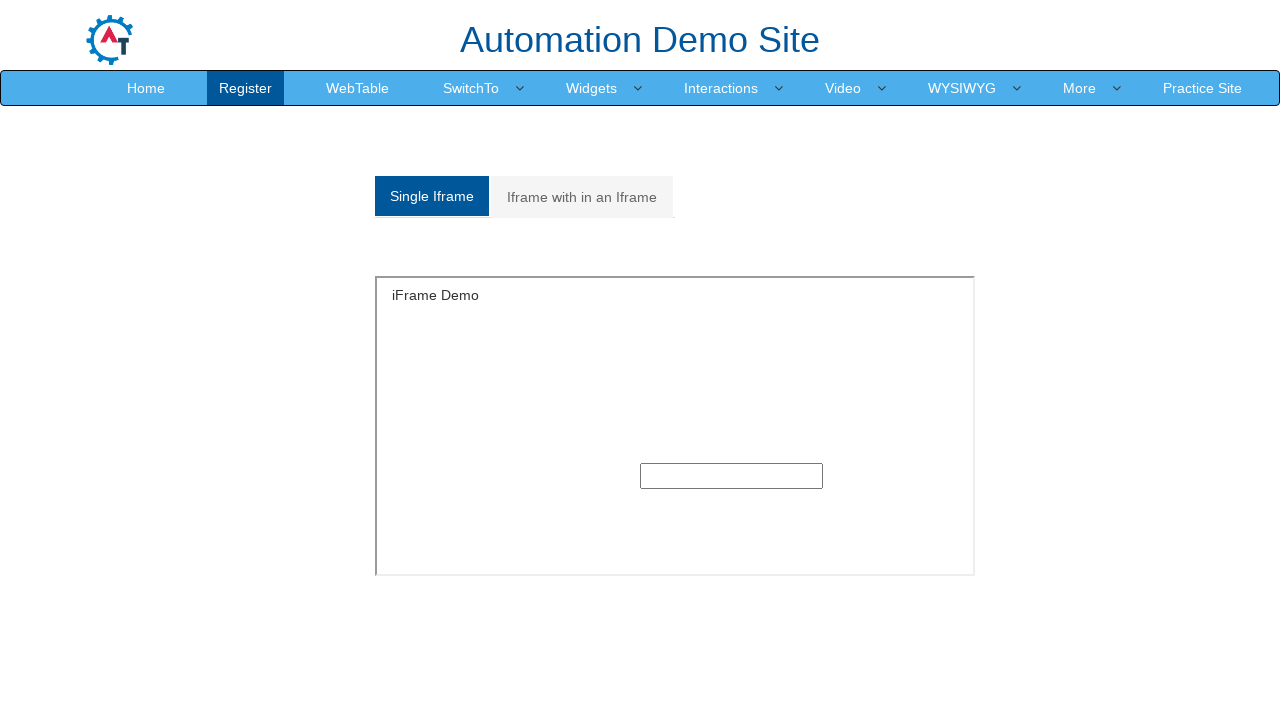

Filled search bar with 'using Frame Locator' on iframe[src*='SingleFrame'] >> internal:control=enter-frame >> input[type='text']
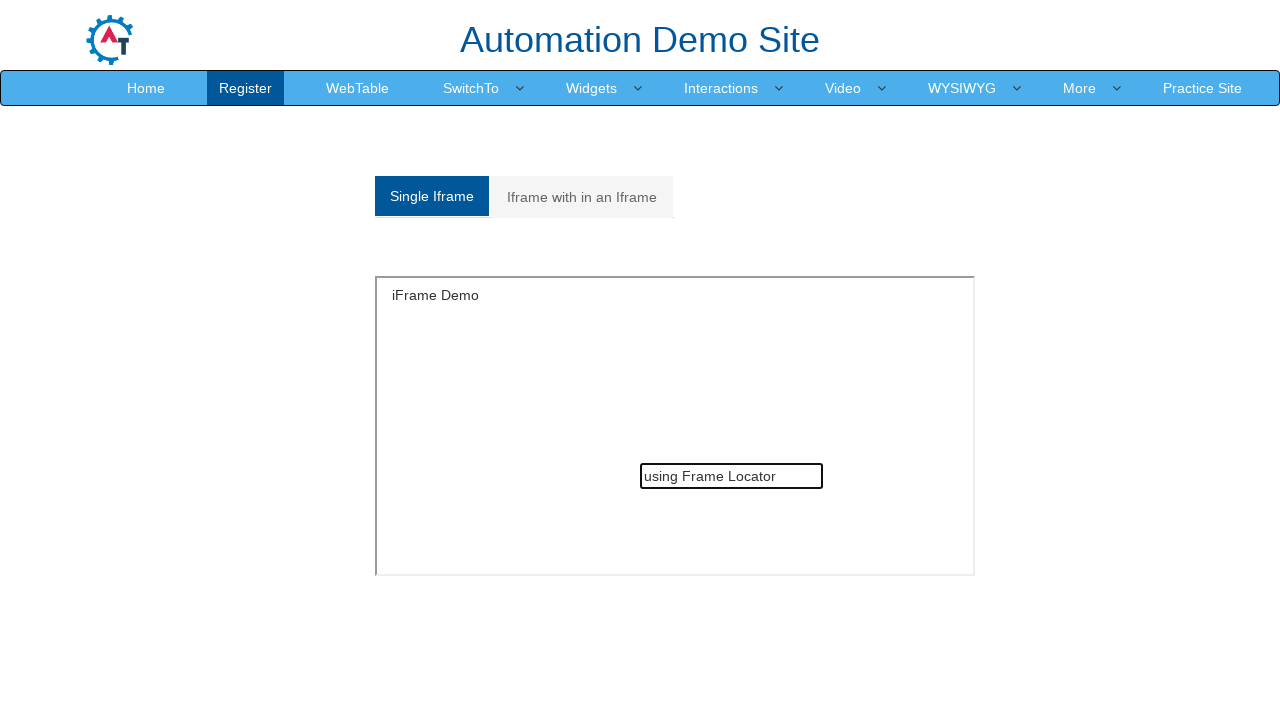

Verified search bar value is 'using Frame Locator'
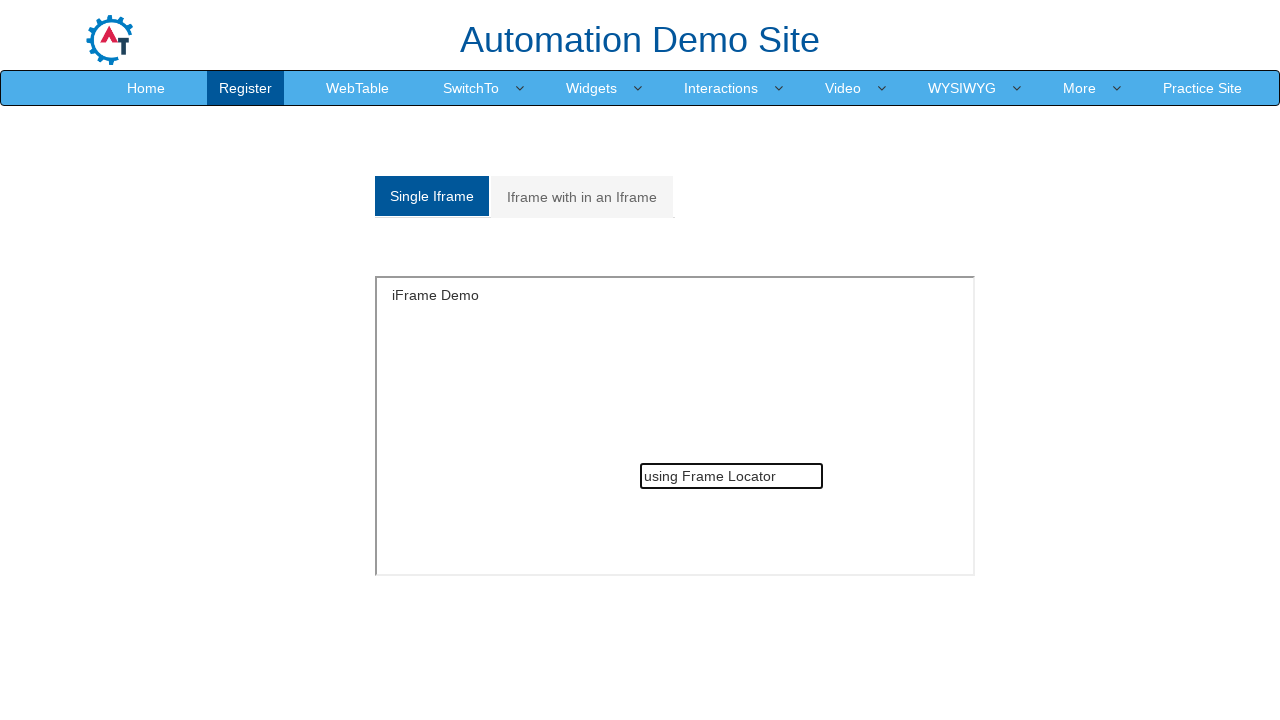

Reloaded the page
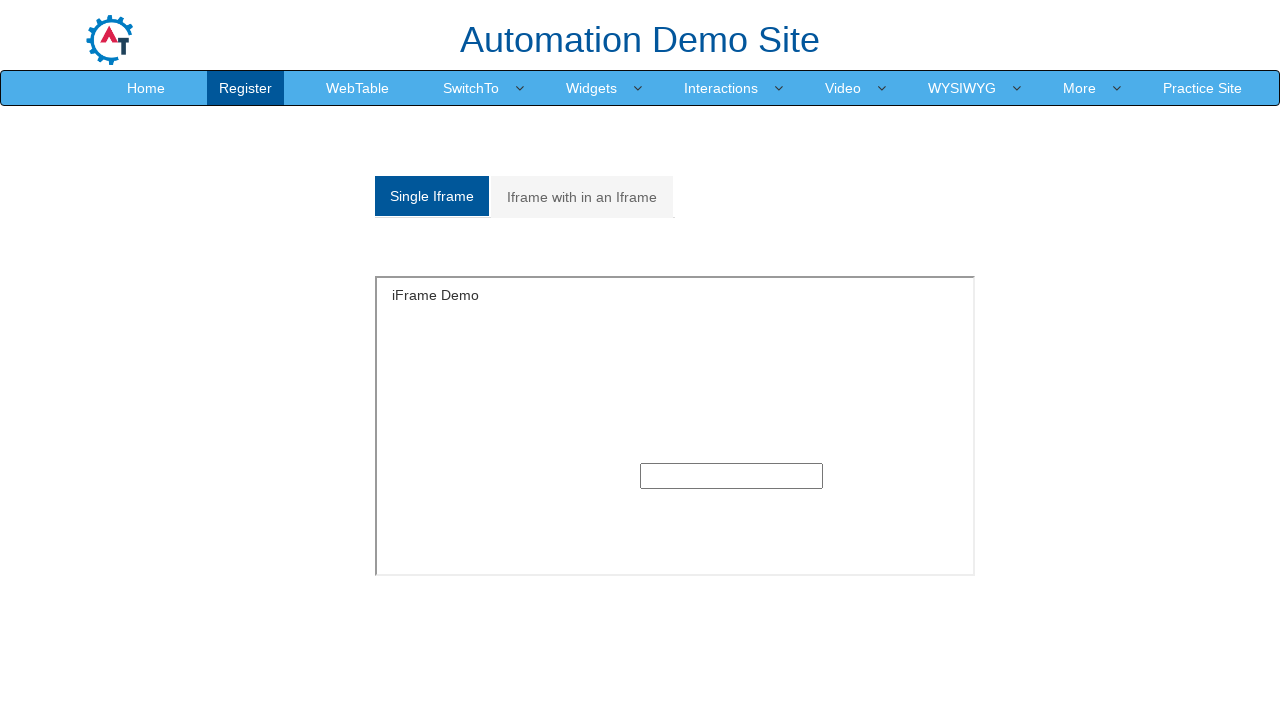

Re-located iframe after page reload
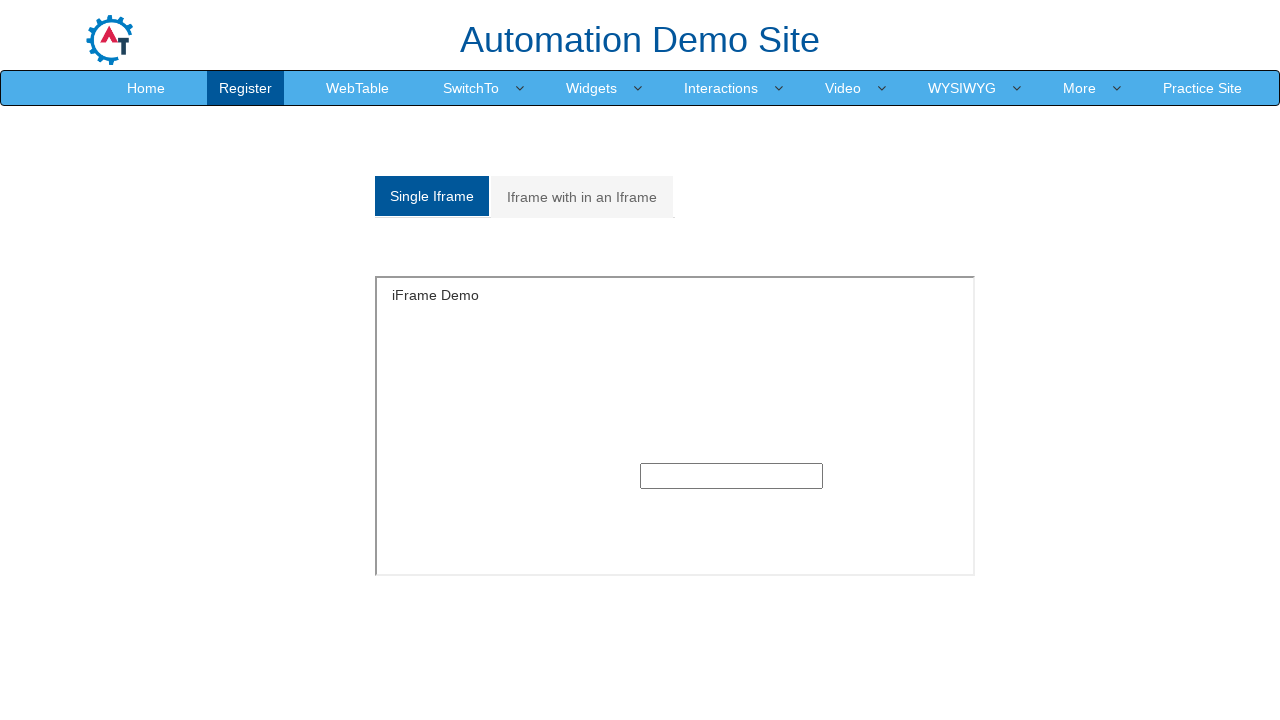

Re-located search bar input field after reload
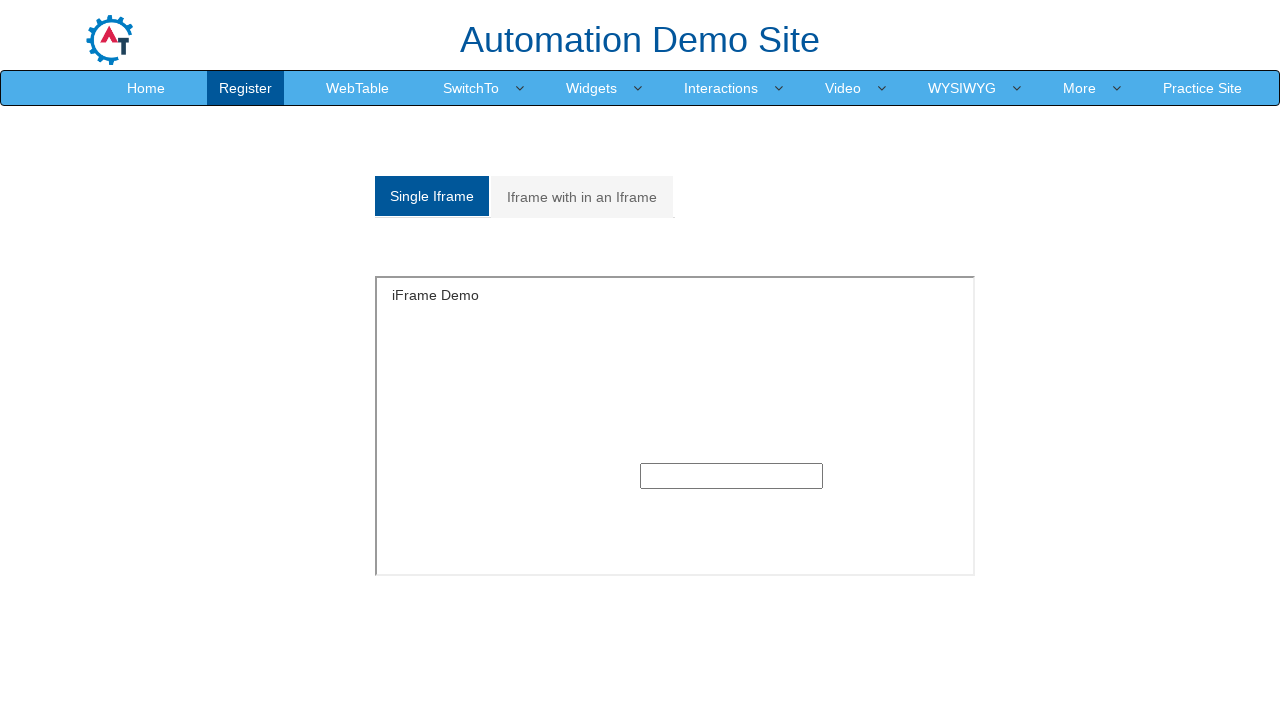

Waited 500ms for iframe to fully reload
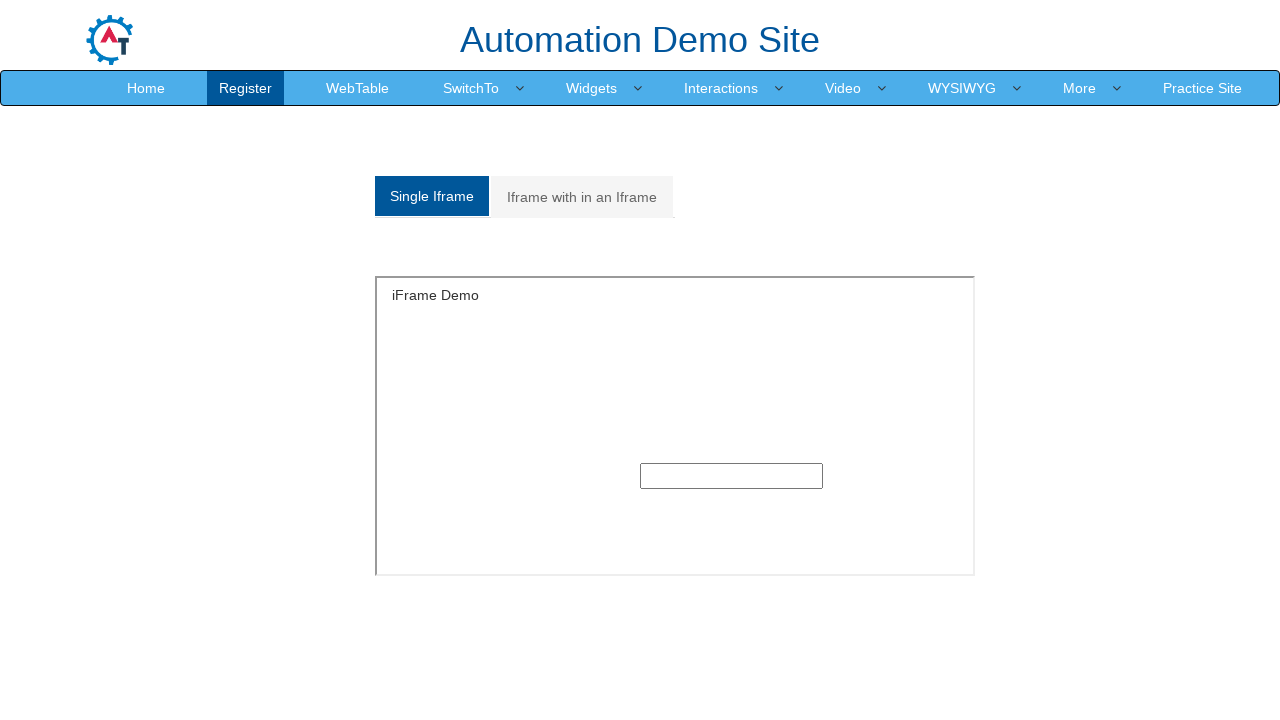

Verified search bar is empty after page reload
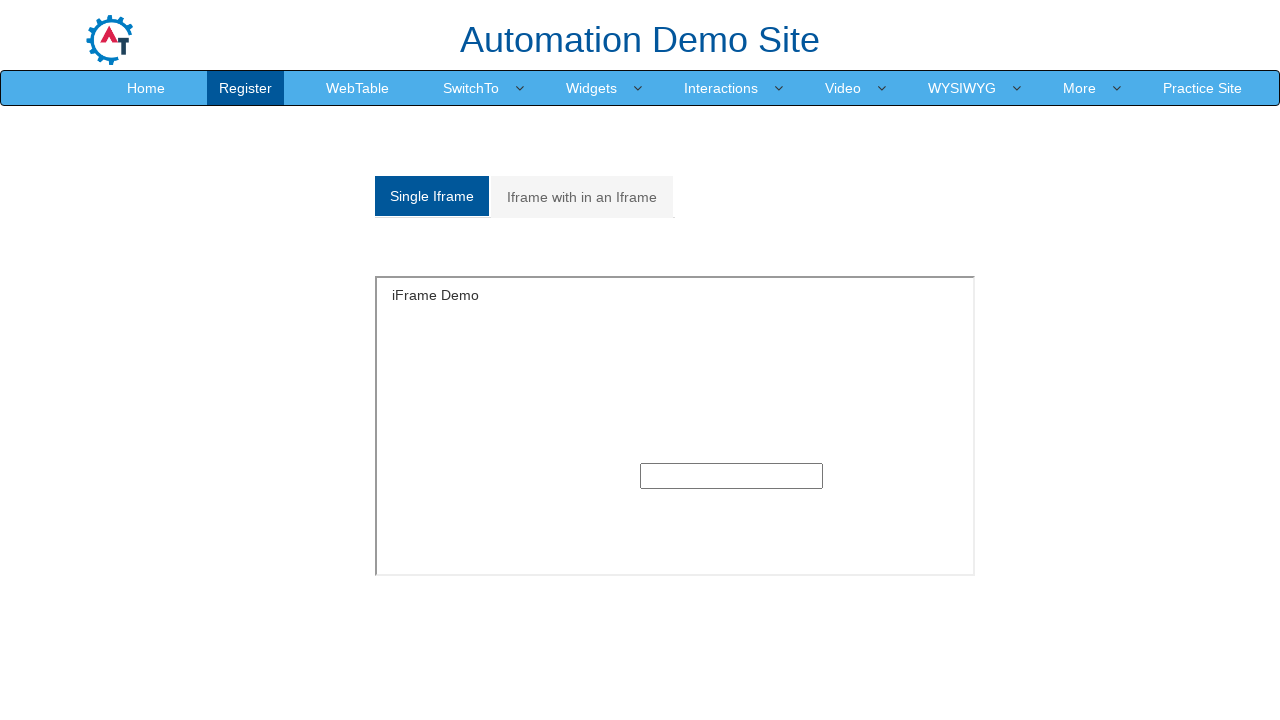

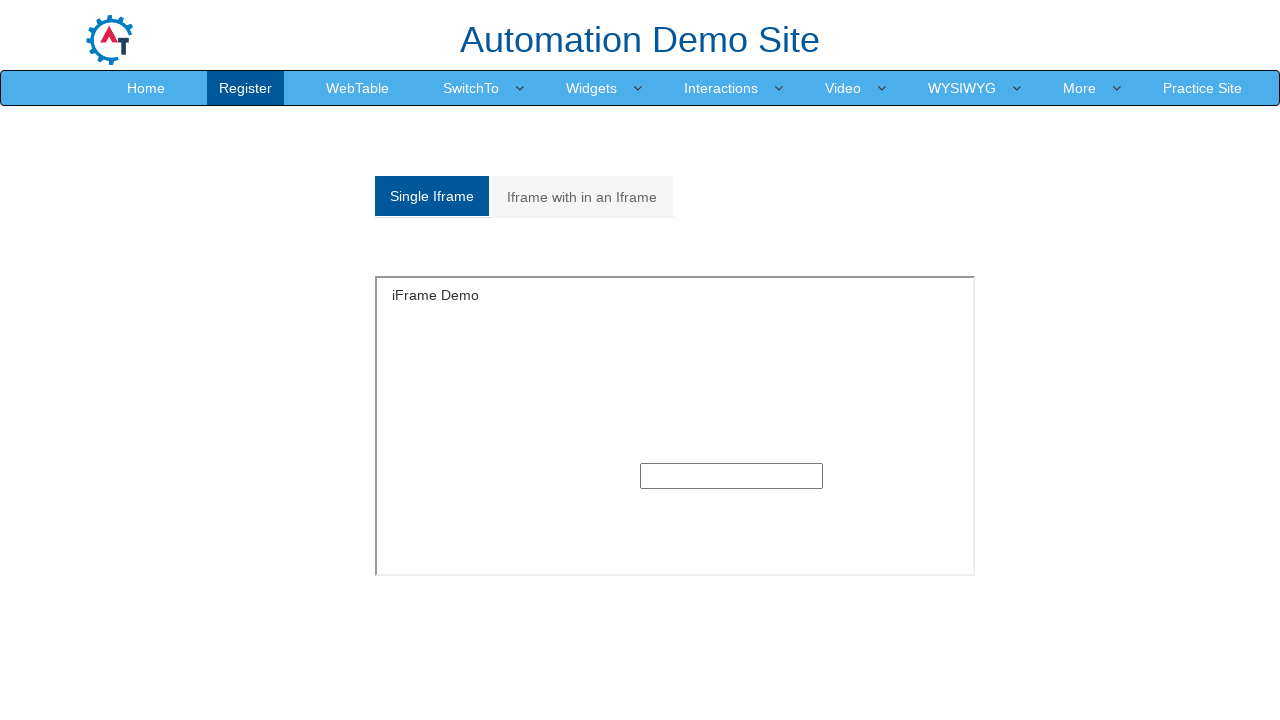